Tests JavaScript confirm dialog by clicking the second button, dismissing the alert, and verifying the result message doesn't contain "successfuly"

Starting URL: https://testcenter.techproeducation.com/index.php?page=javascript-alerts

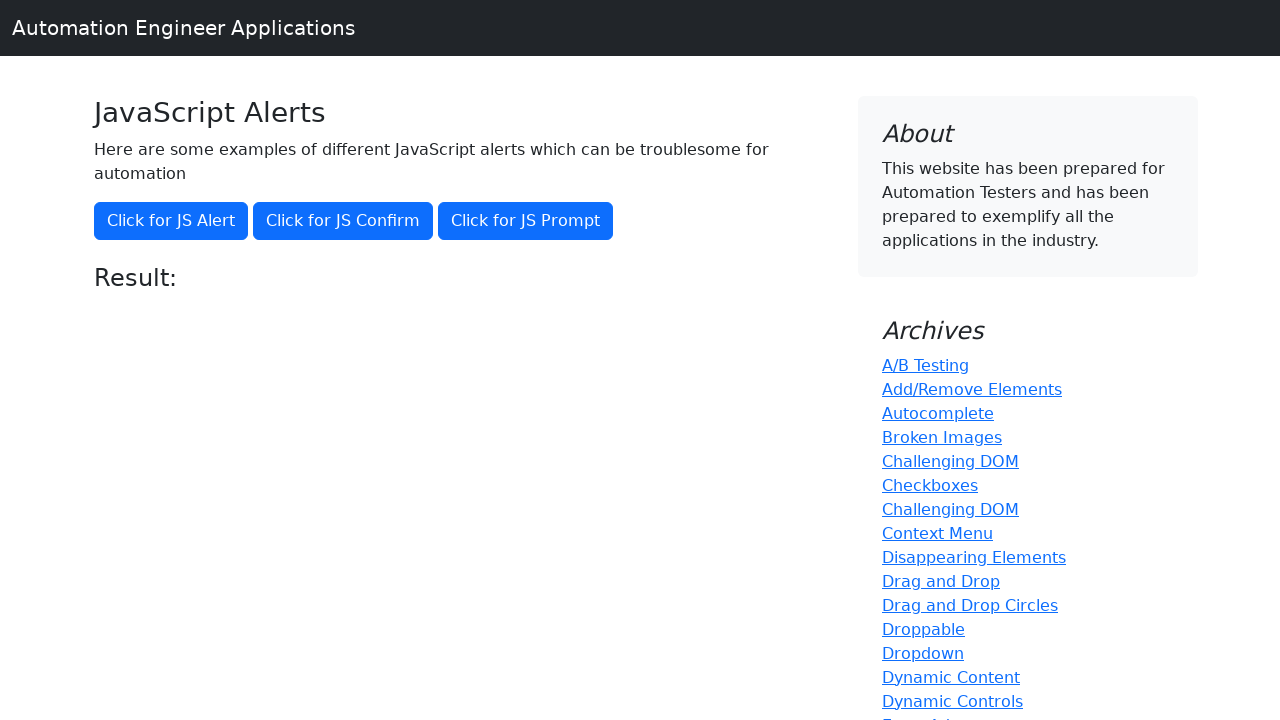

Clicked 'Click for JS Confirm' button to trigger JavaScript confirm dialog at (343, 221) on xpath=//button[text()='Click for JS Confirm']
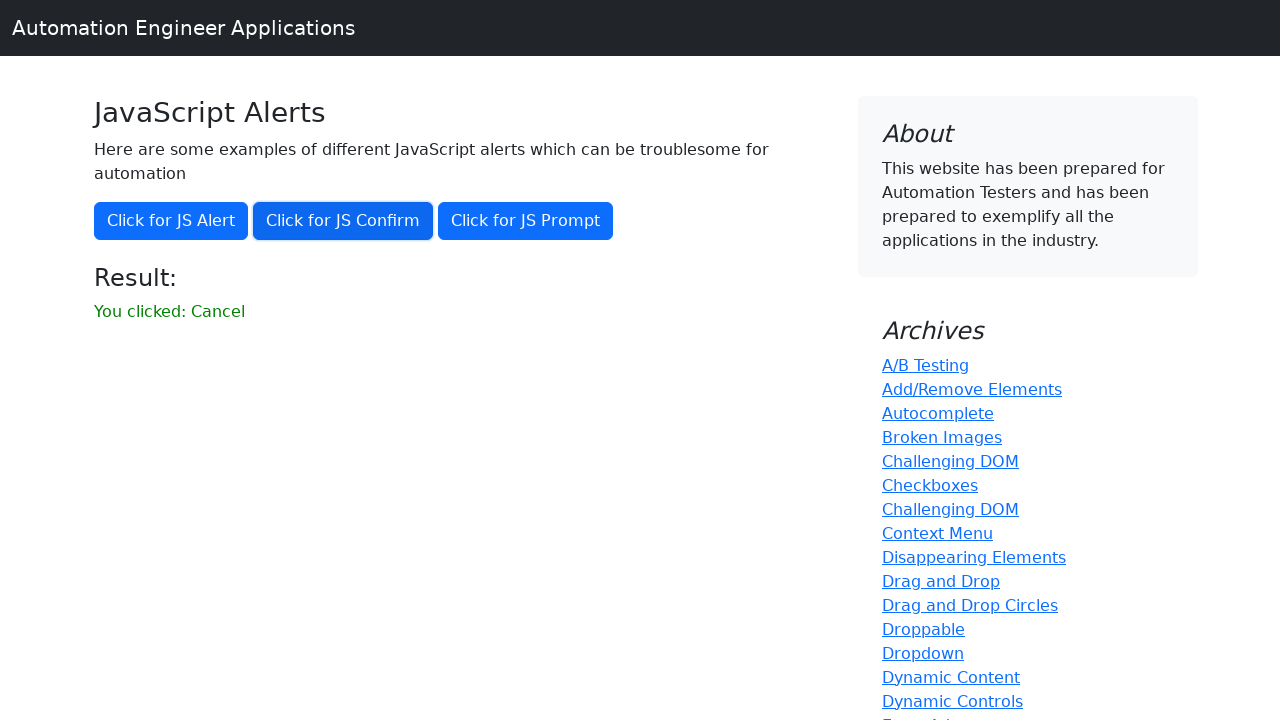

Set up dialog handler to dismiss the confirm dialog
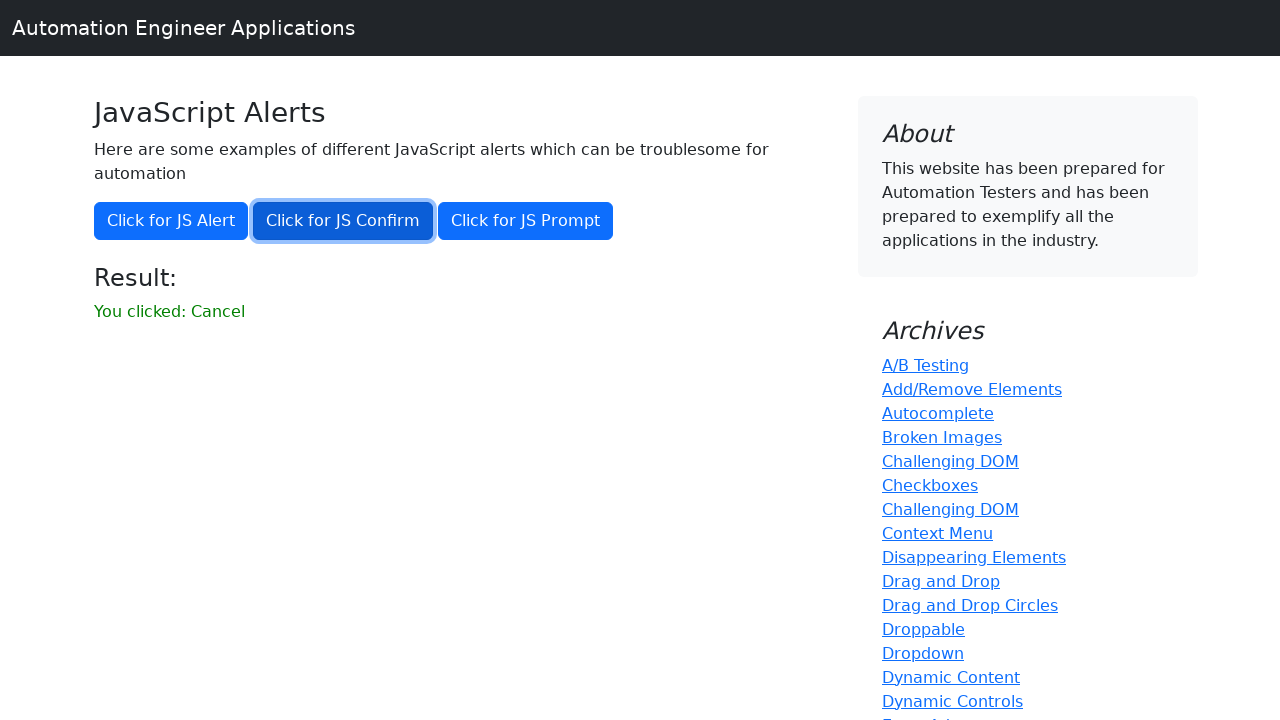

Retrieved result message text from page
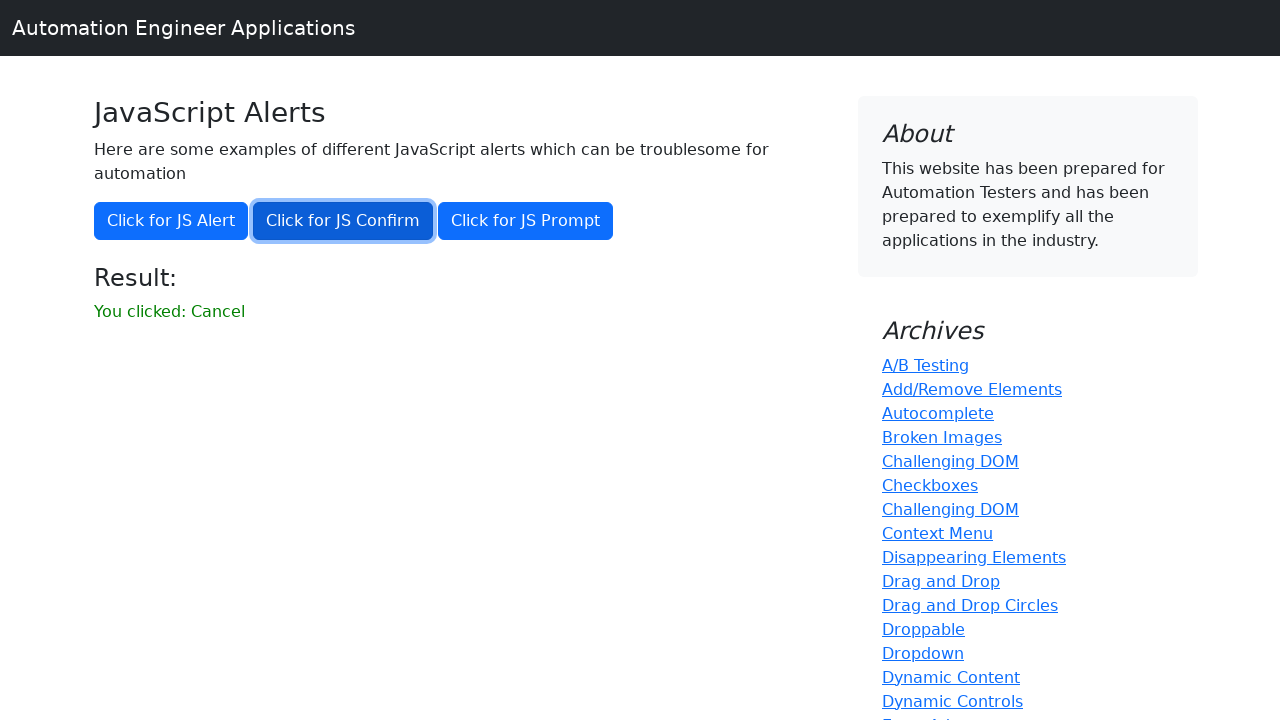

Verified that result message does not contain 'successfuly' - alert was successfully dismissed
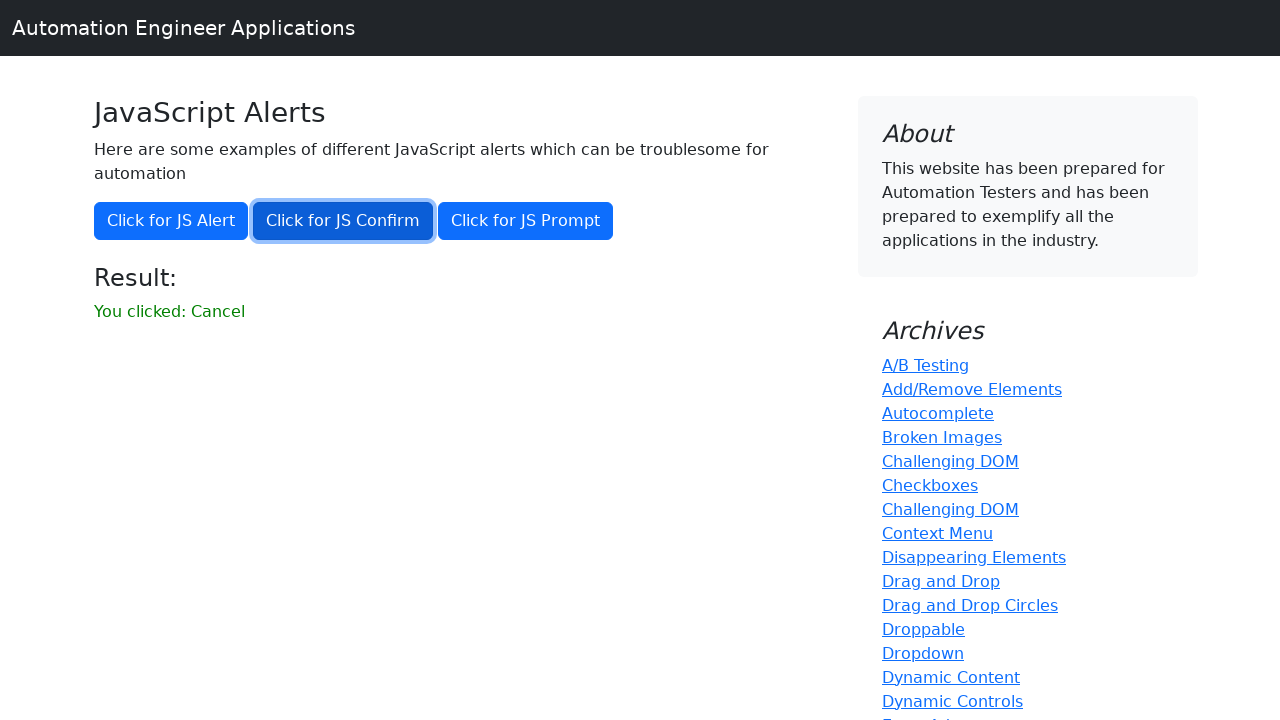

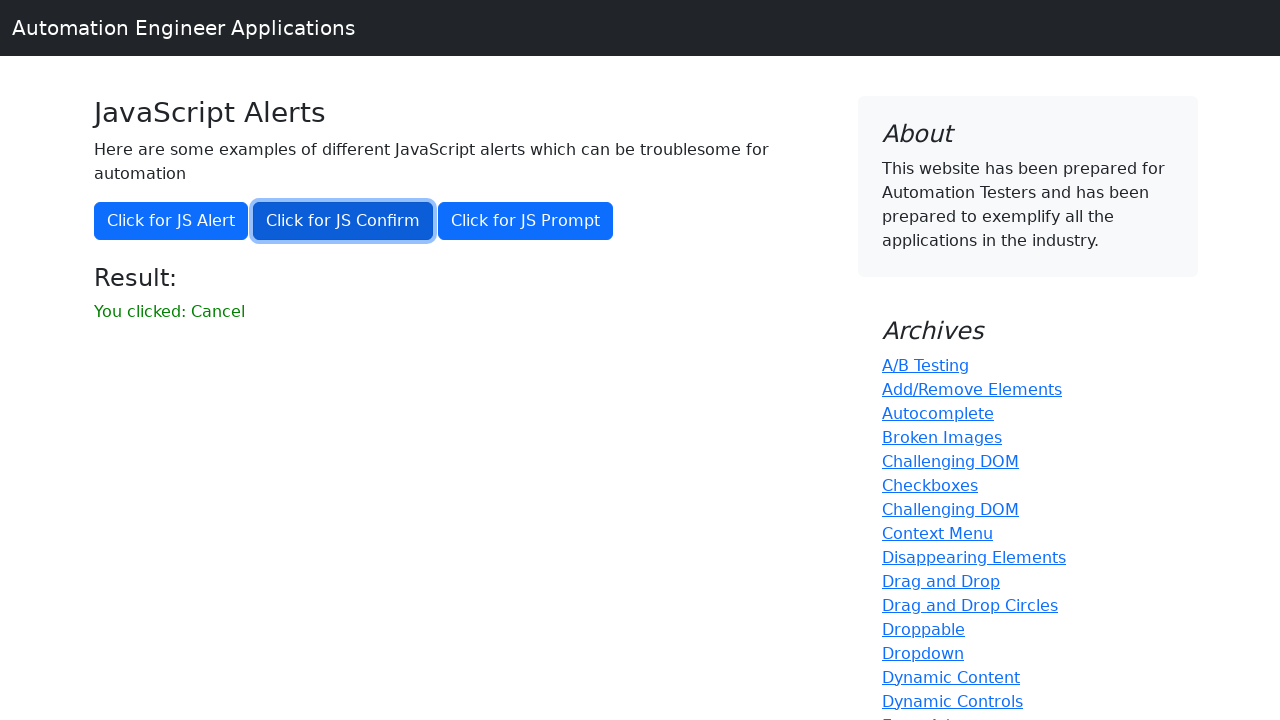